Tests hover and click on the first user profile by hovering to reveal the View profile link and clicking it

Starting URL: https://the-internet.herokuapp.com/

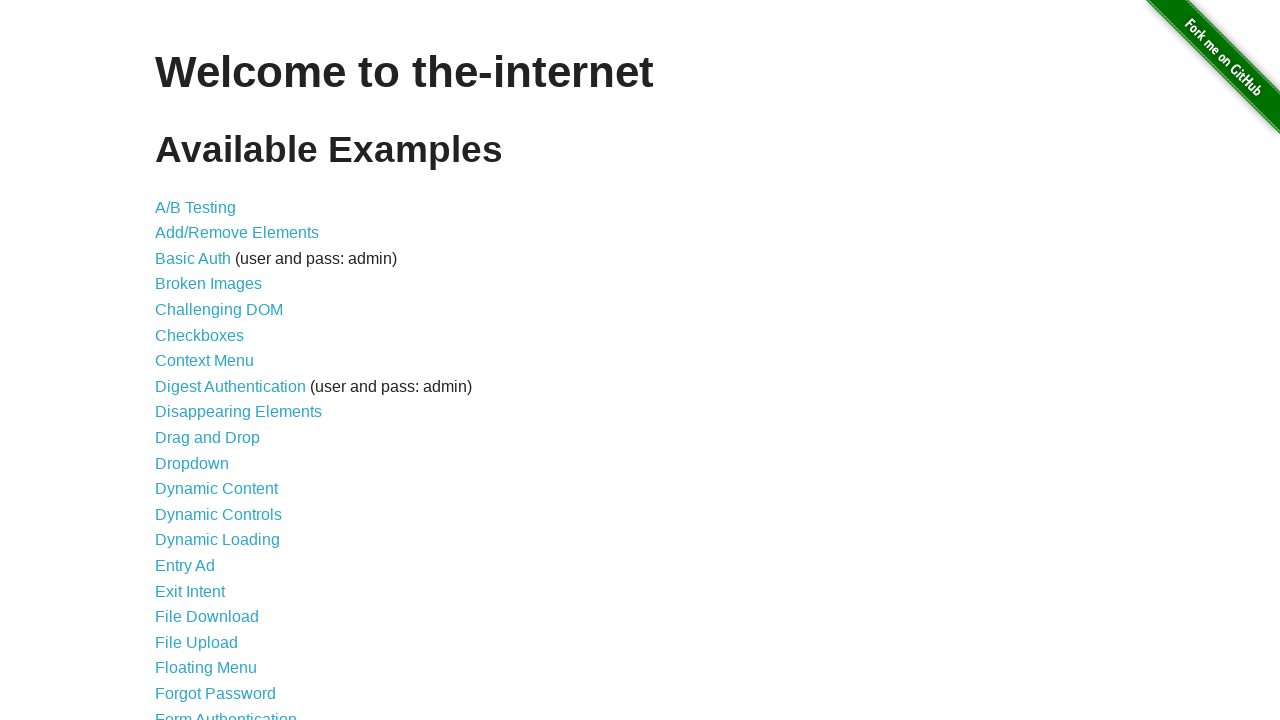

Clicked on Hovers link at (180, 360) on xpath=//*[contains(text(),'Hovers')]
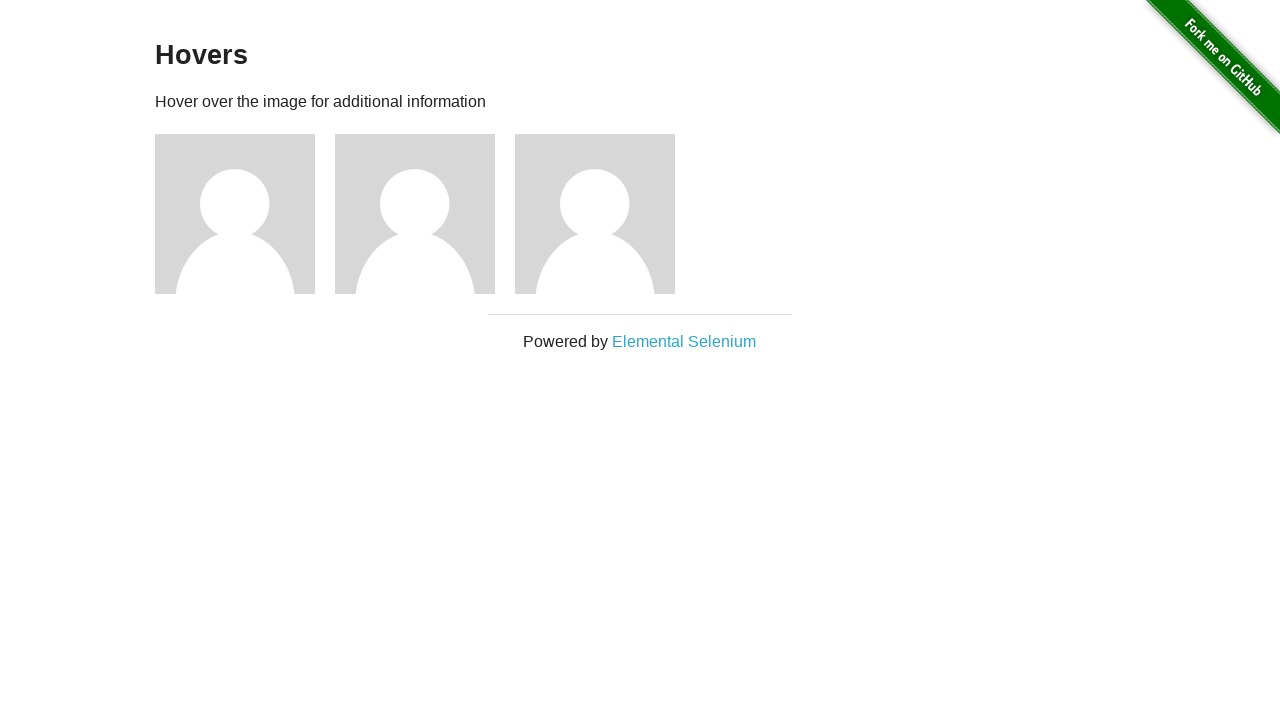

Navigation to hovers page completed
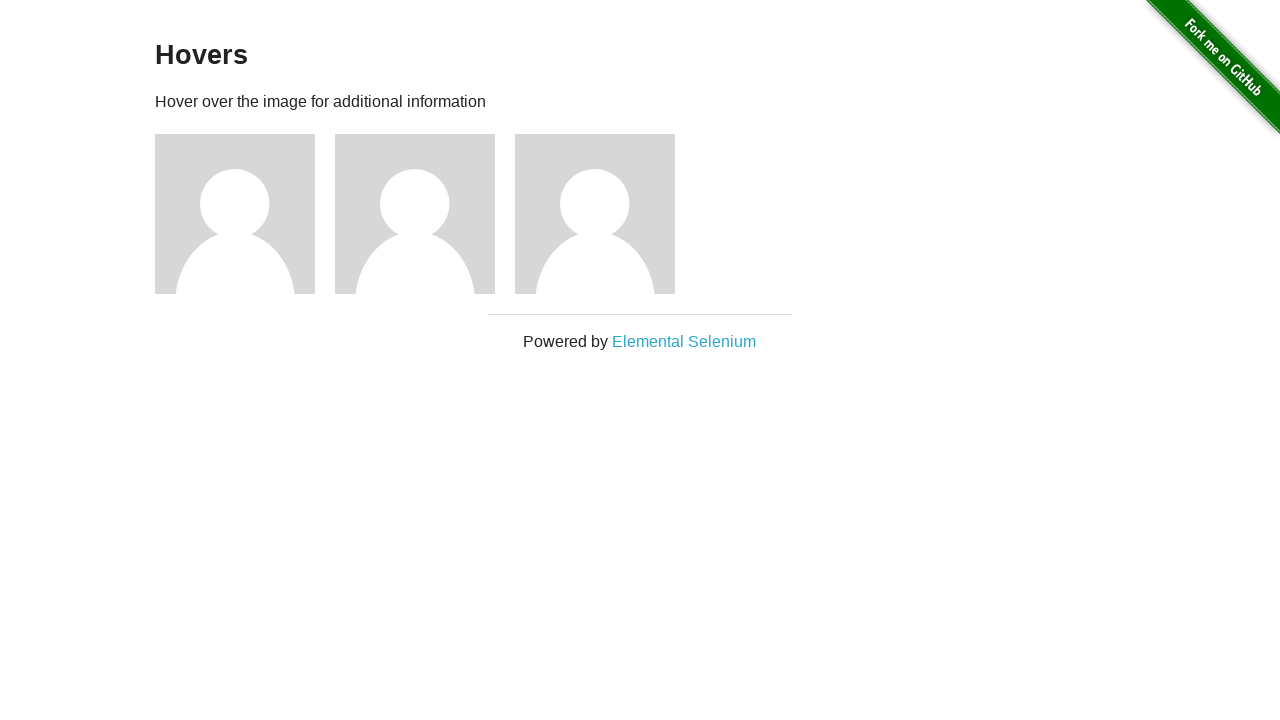

Page title (h3) became visible
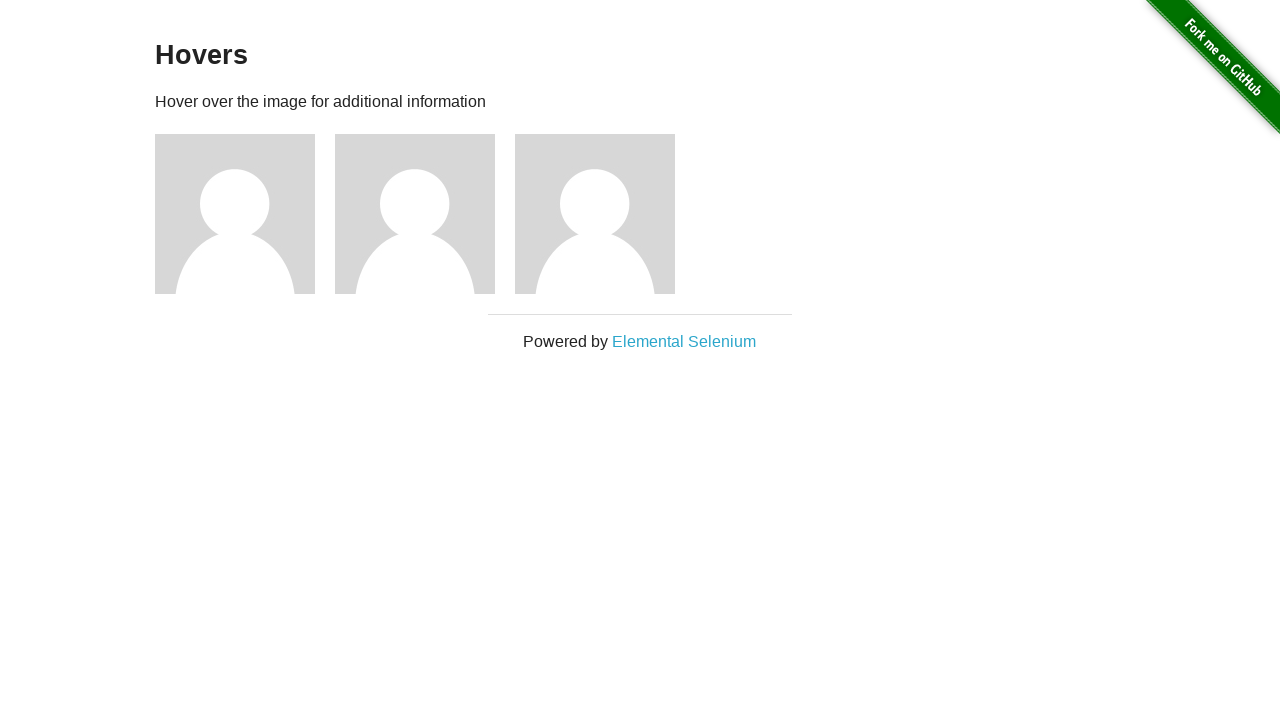

Hovered over first user profile element to reveal View profile link at (245, 214) on (//div[@class='figure'])[1]
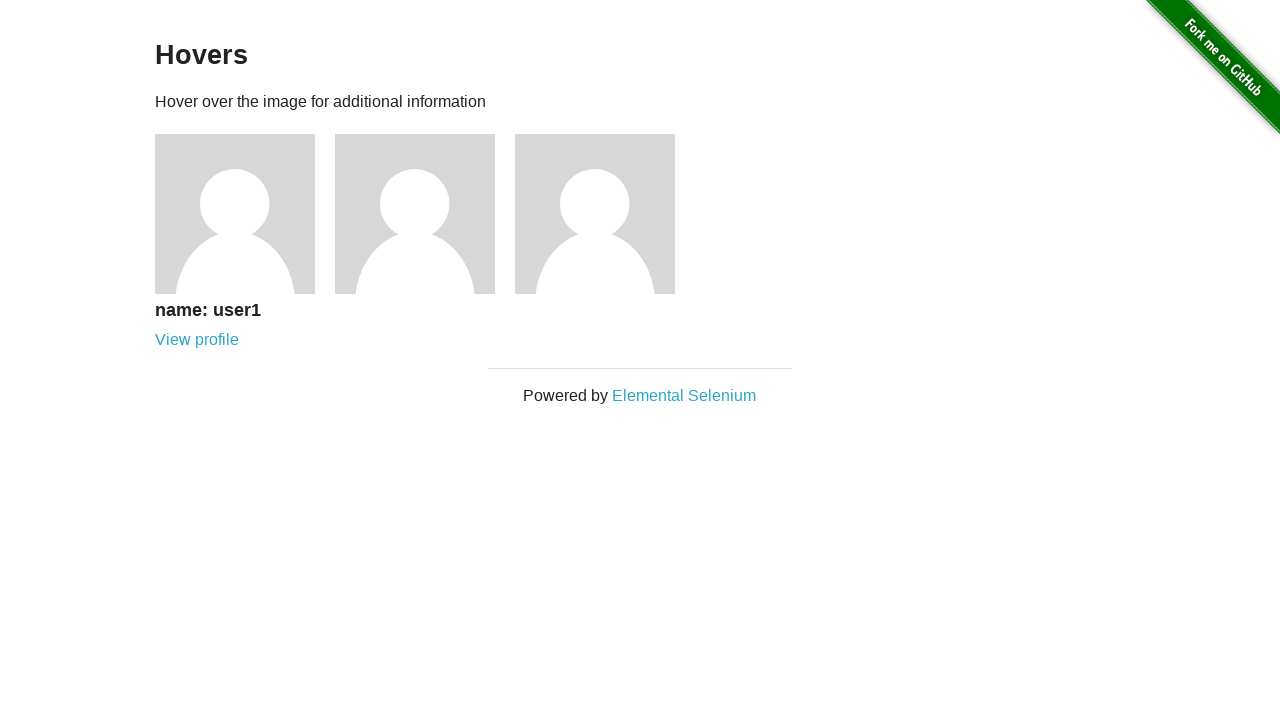

Clicked View profile link on first user at (197, 340) on (//*[contains(text(),'View profile')])[1]
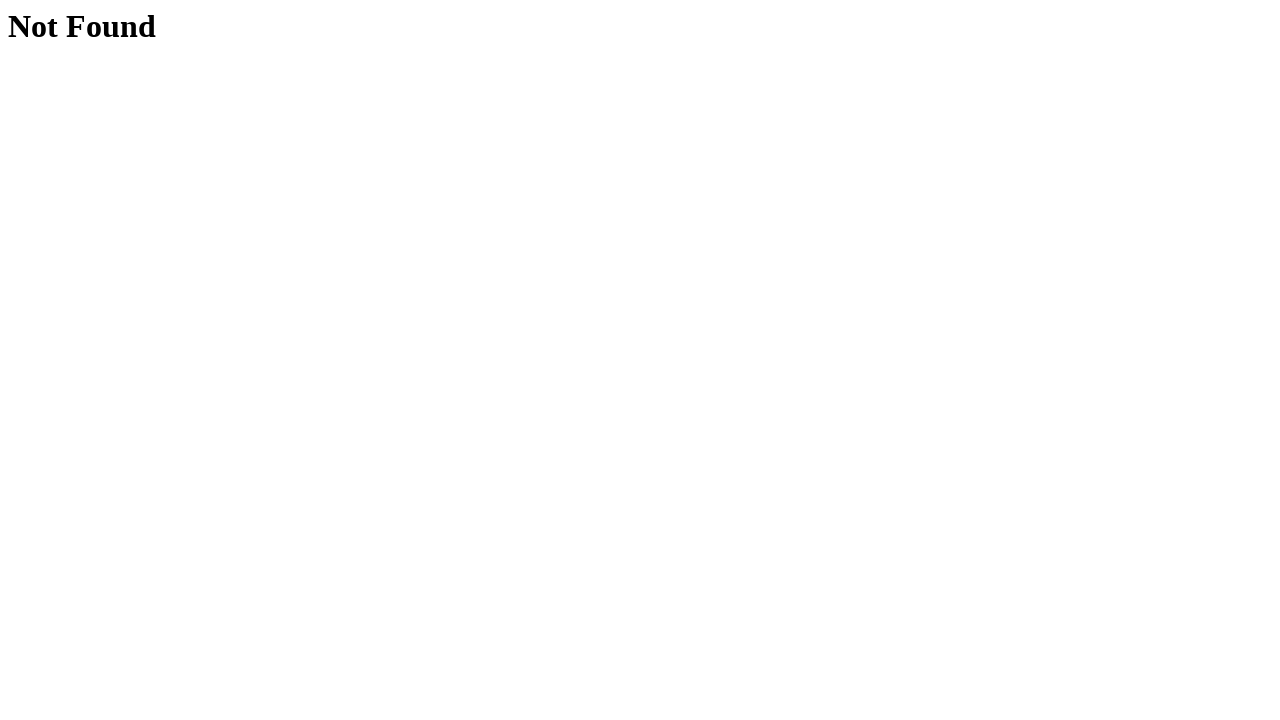

Navigation to user profile page completed
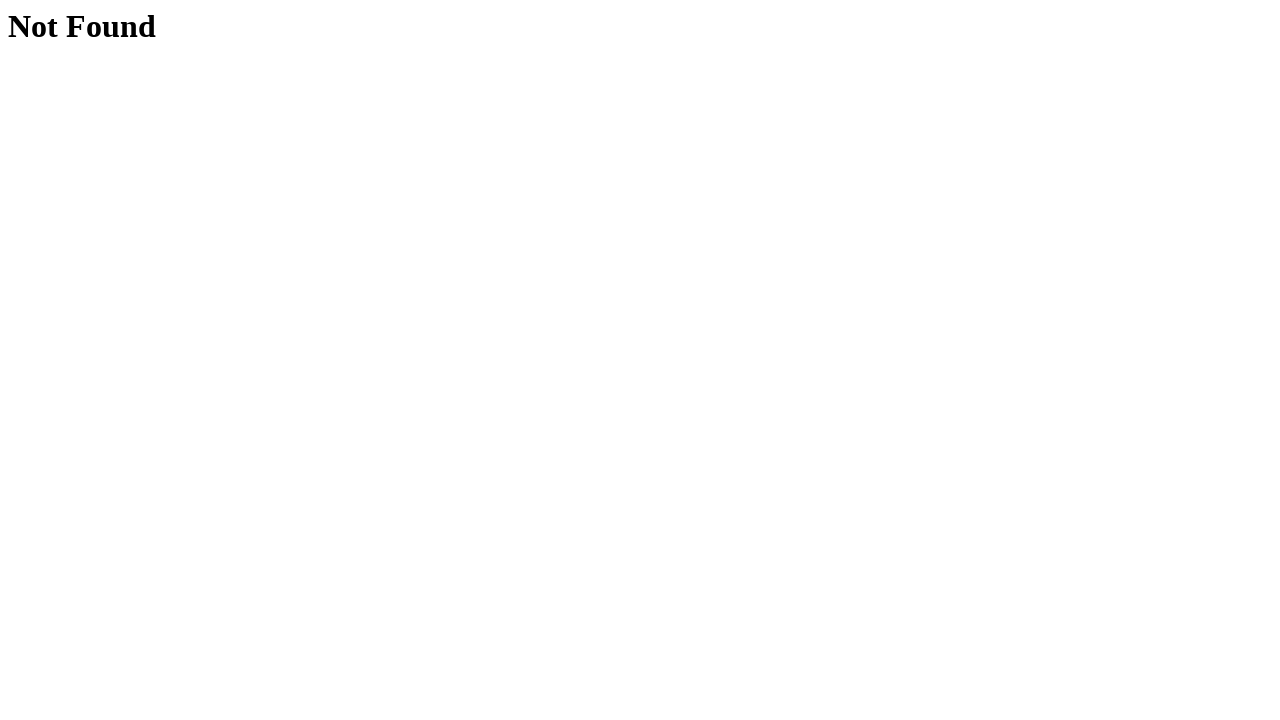

User profile page header (h1) loaded
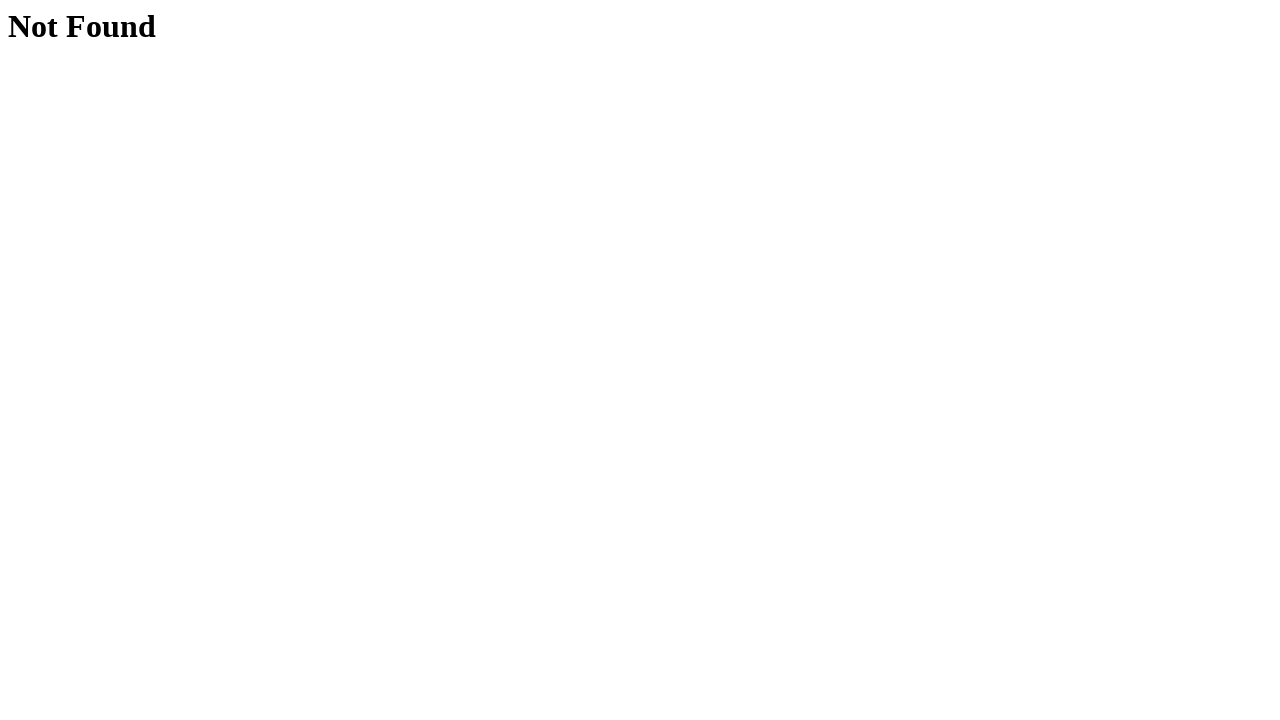

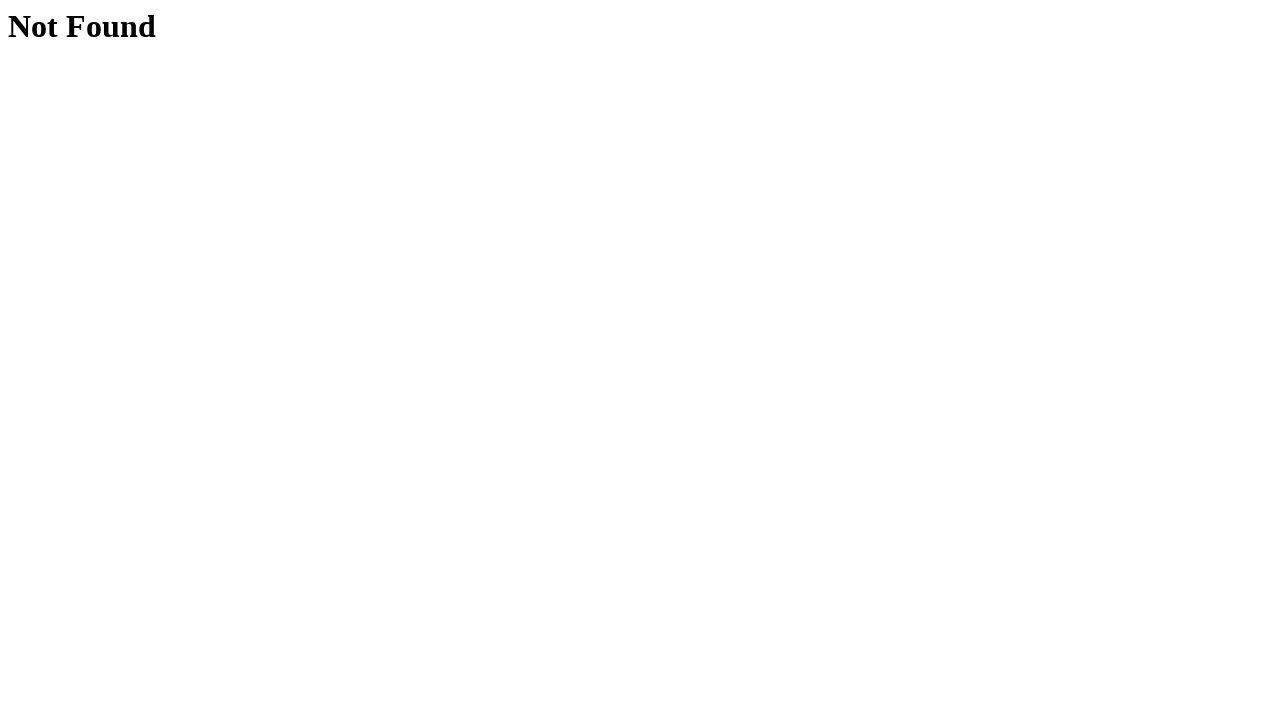